Fills out a text box form on DemoQA with full name, email, current address, and permanent address fields, then submits and verifies the confirmation panel appears.

Starting URL: https://demoqa.com/text-box

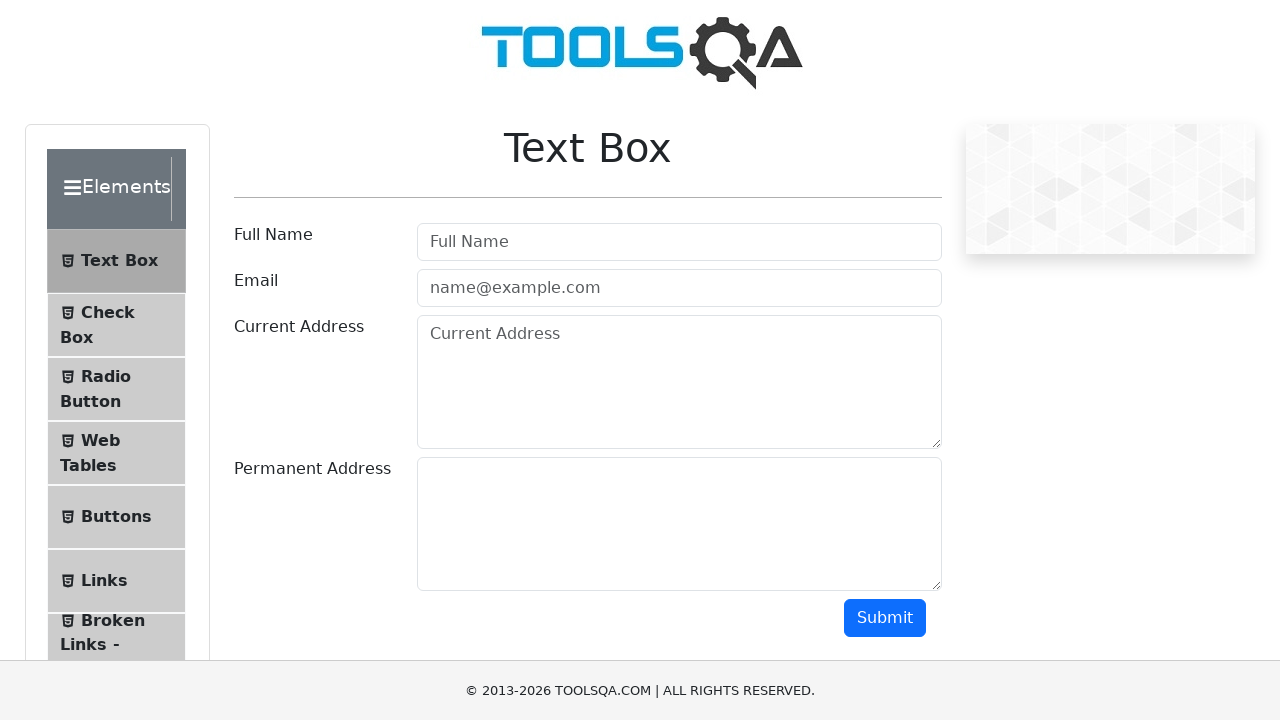

Filled full name field with 'Test User Full Name' on #userName
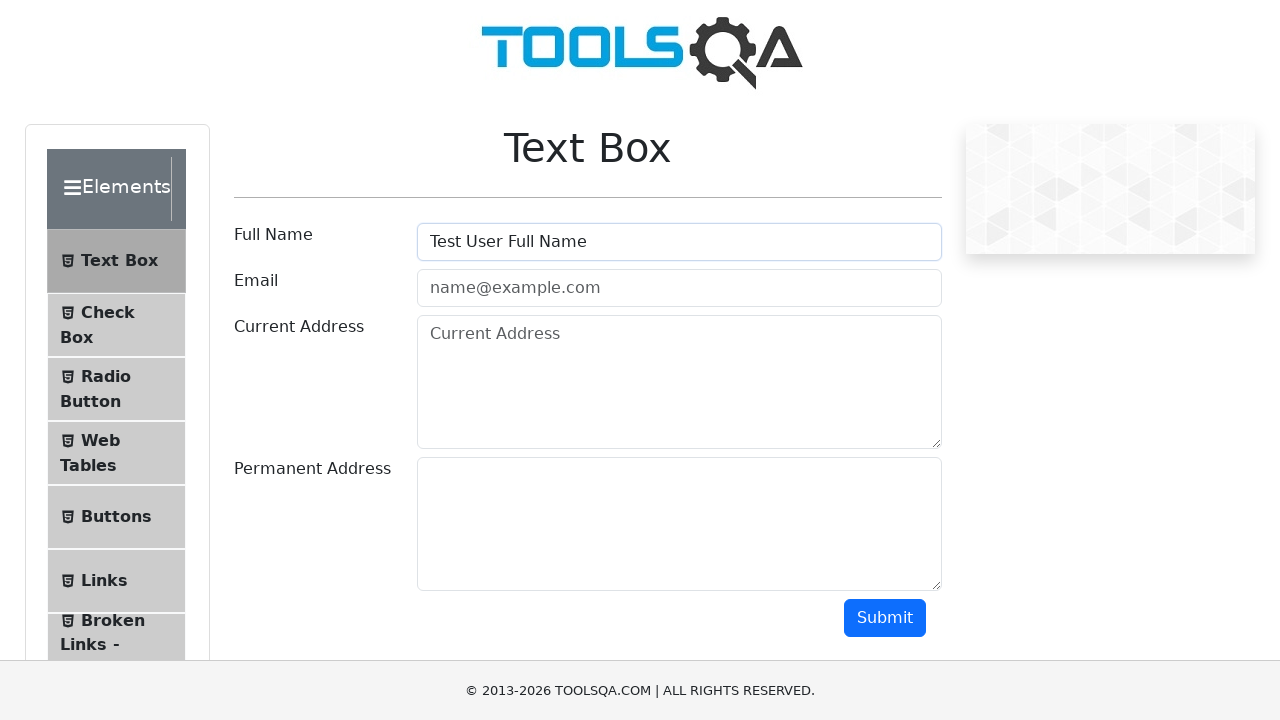

Filled email field with 'testuser@test.com' on #userEmail
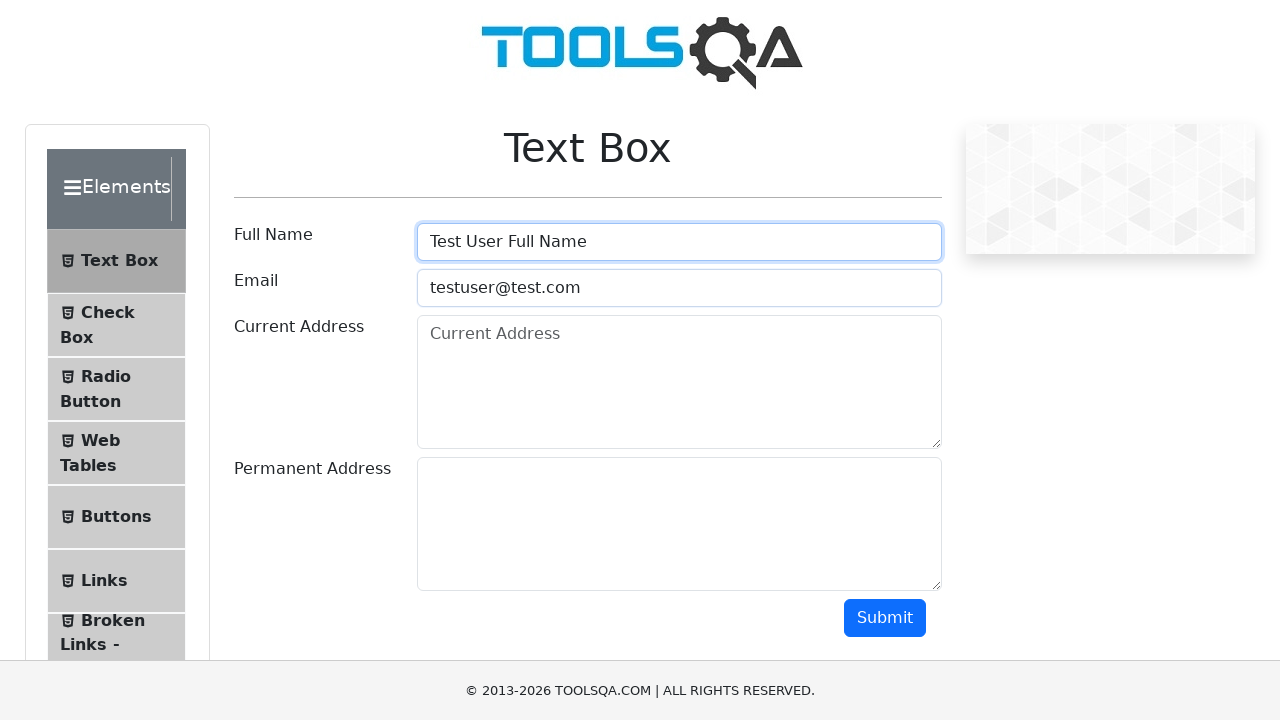

Filled current address field with 'My current street 11, BV, RO' on #currentAddress
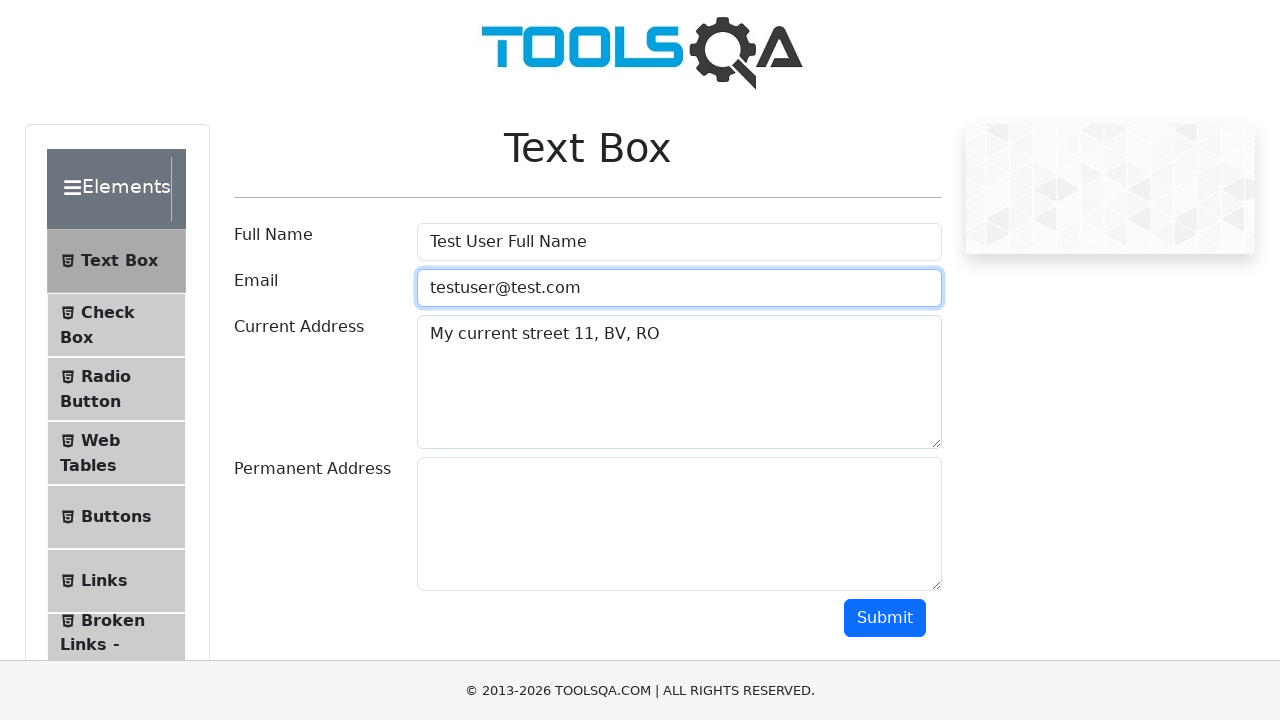

Filled permanent address field with 'My permanent street 13, BV, RO' on #permanentAddress
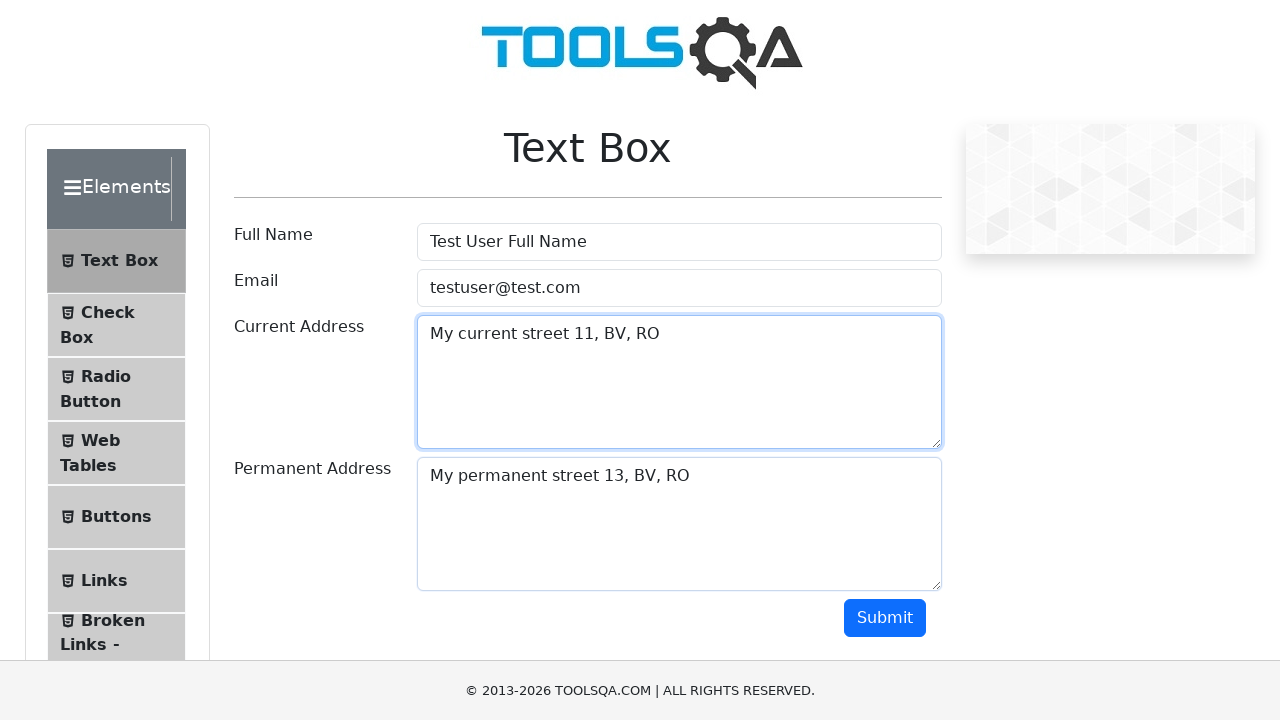

Clicked submit button to submit the form at (885, 618) on #submit
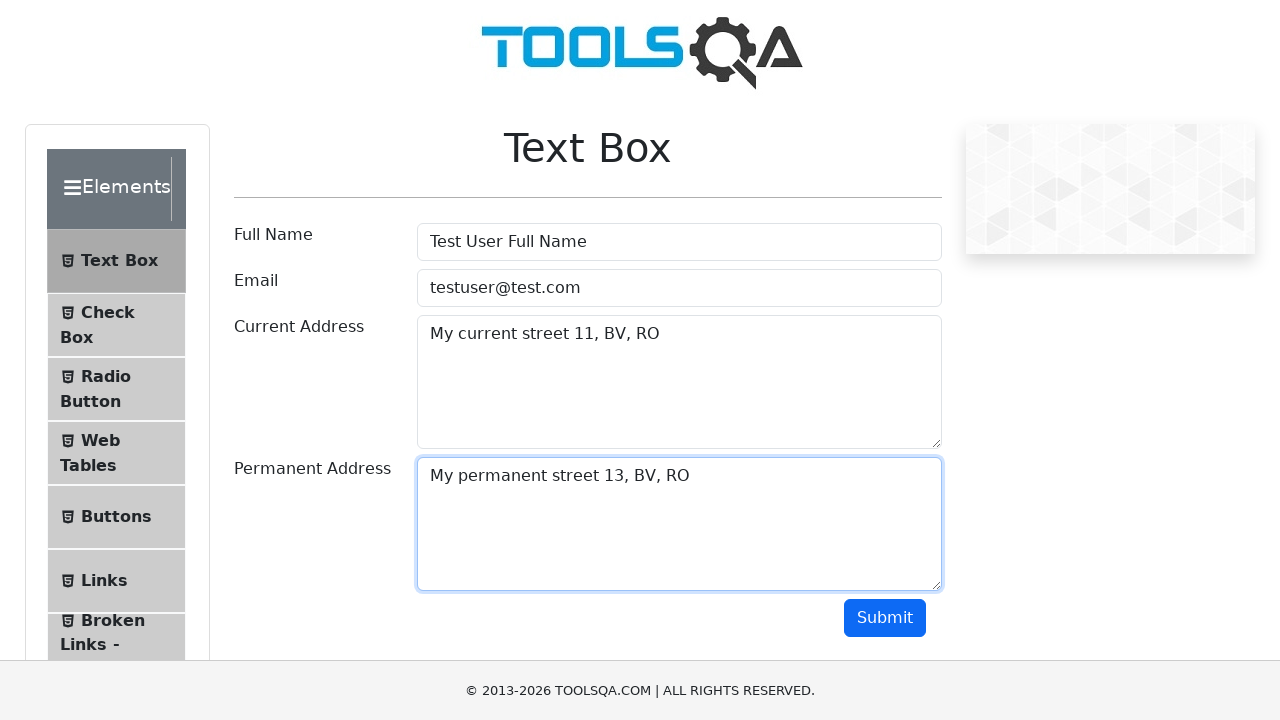

Confirmation panel appeared with submitted form data
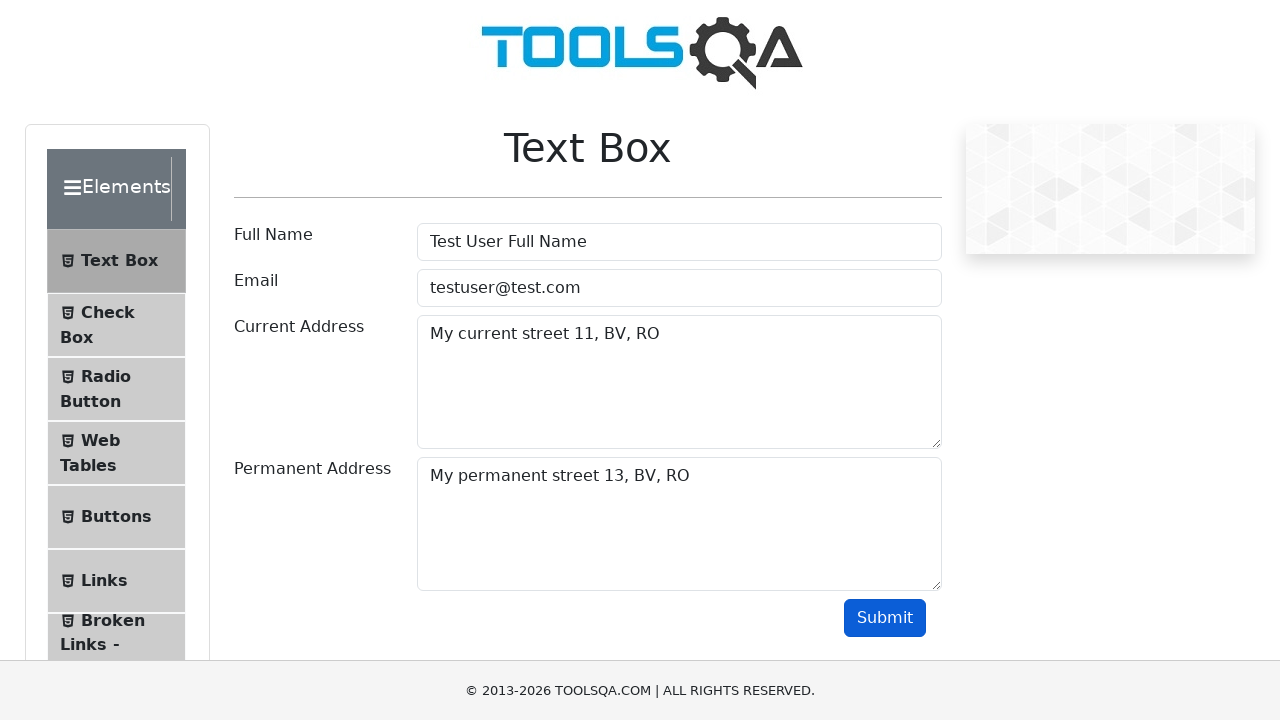

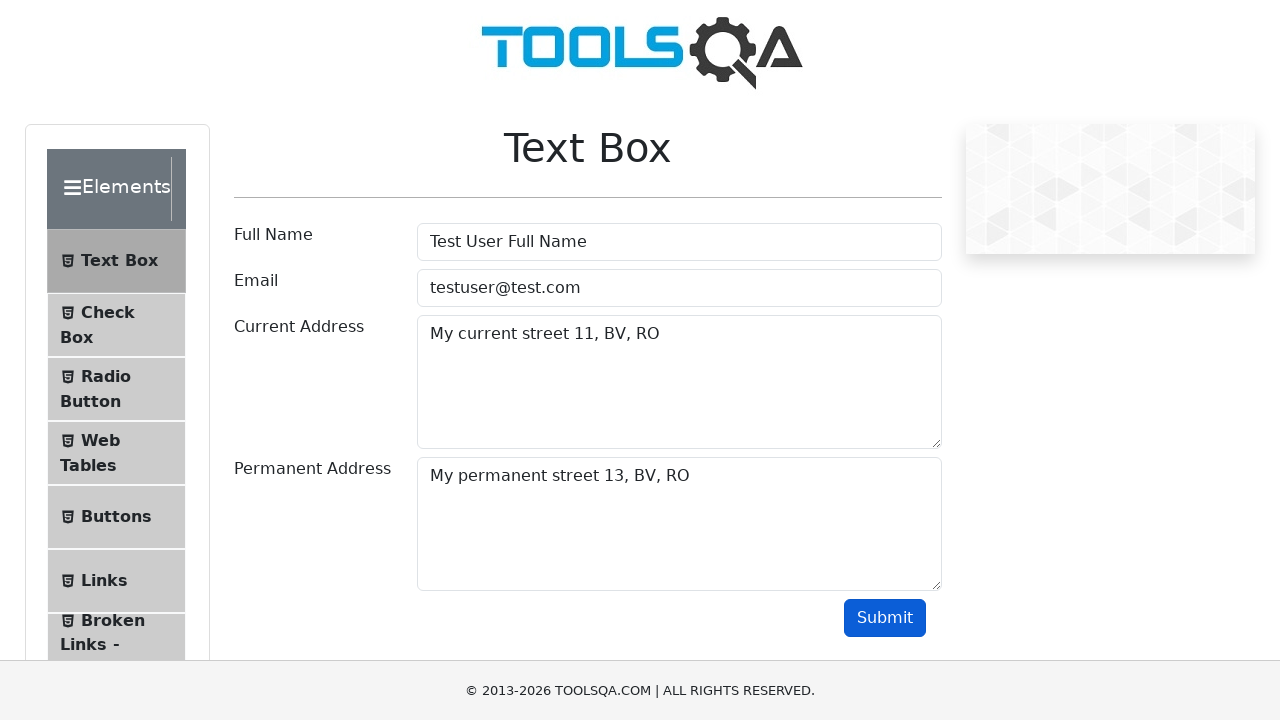